Tests selecting an option from a dropdown list using Selenium's Select helper, demonstrating selection by text and verification

Starting URL: http://the-internet.herokuapp.com/dropdown

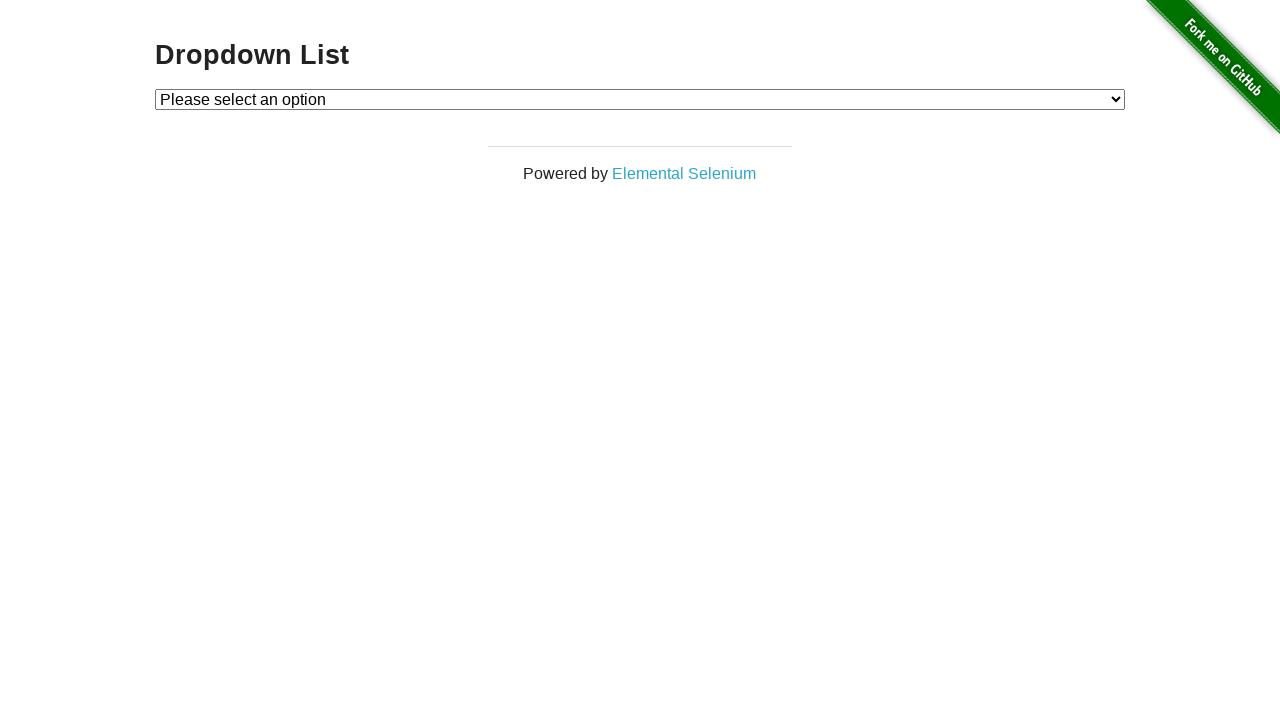

Selected 'Option 1' from dropdown using select_option on #dropdown
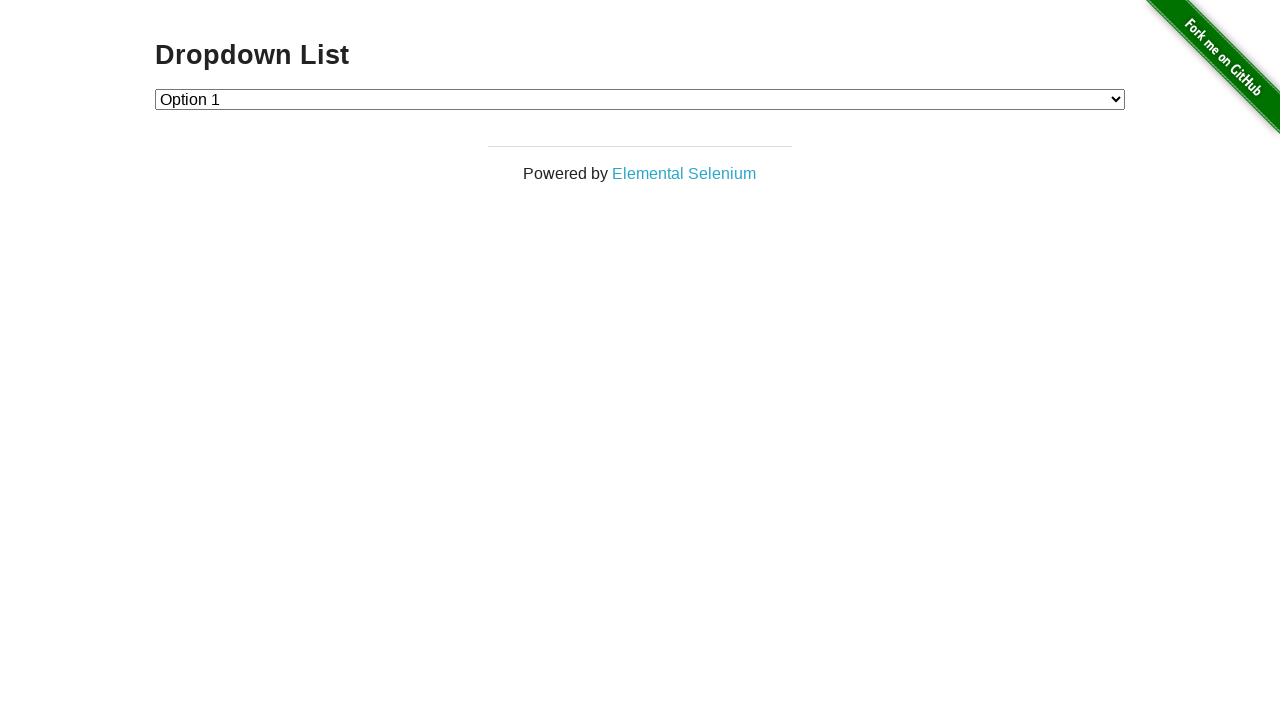

Retrieved selected option text from dropdown
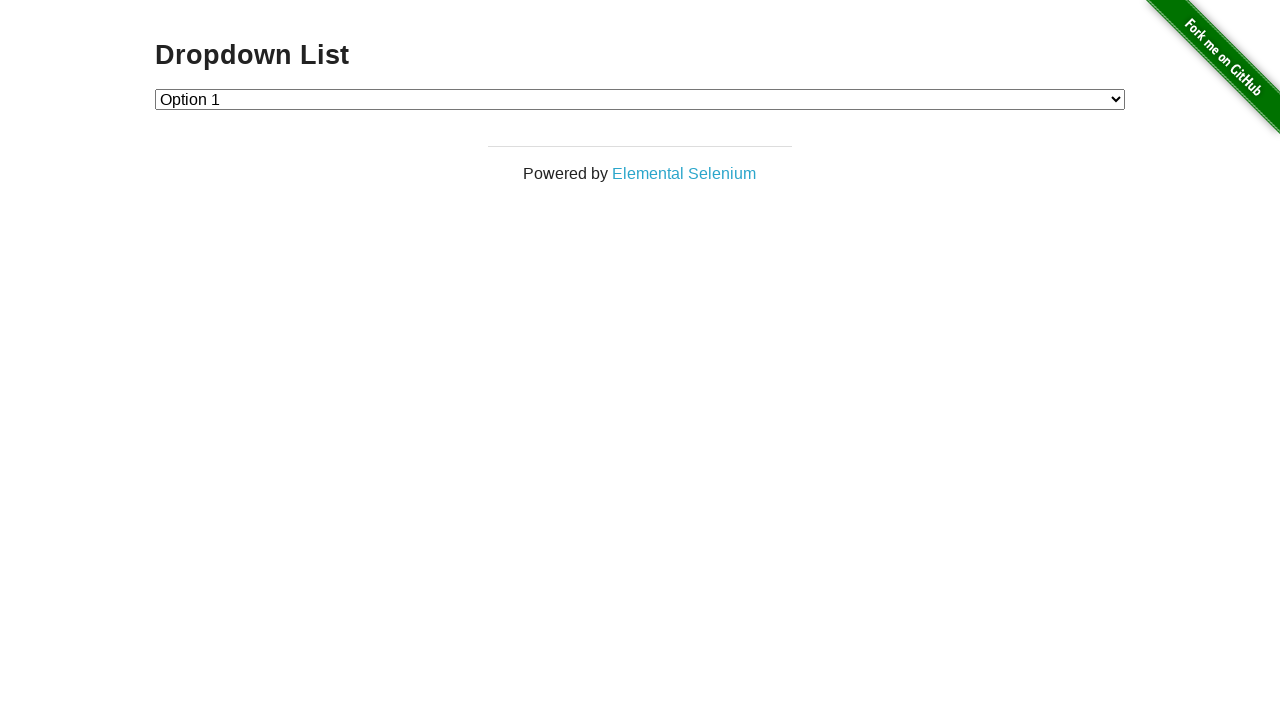

Verified that 'Option 1' is selected in dropdown
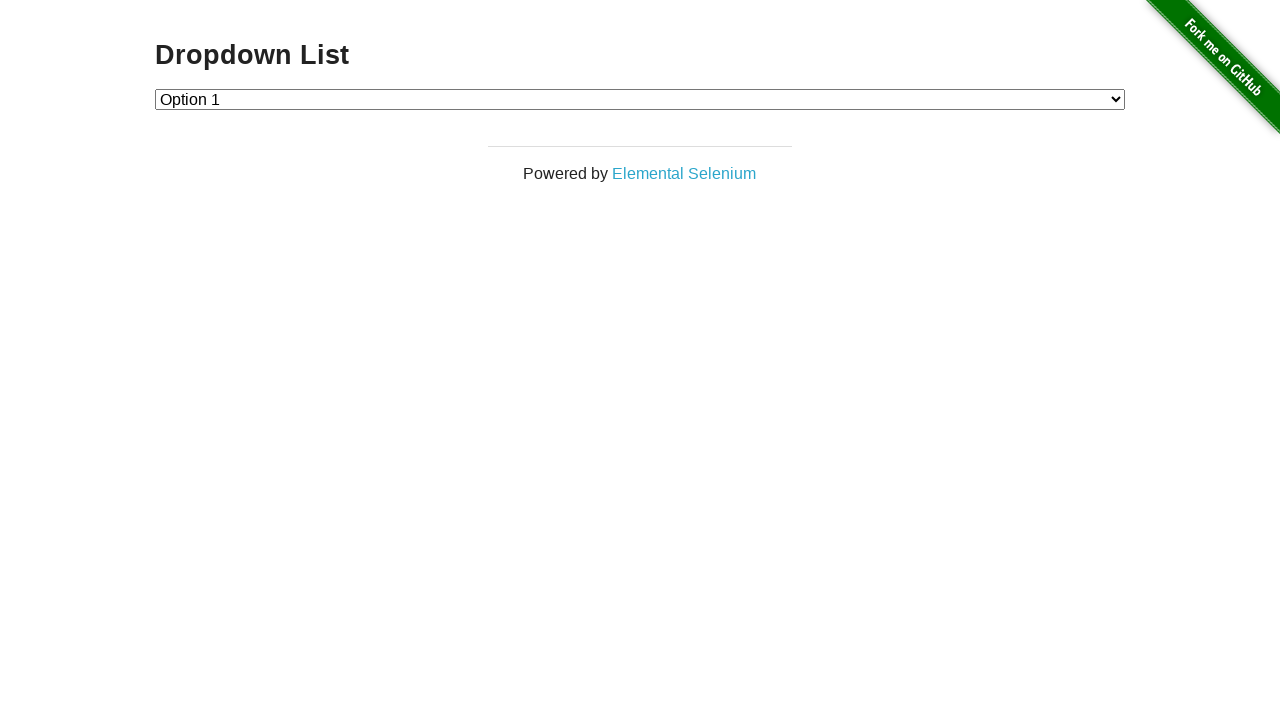

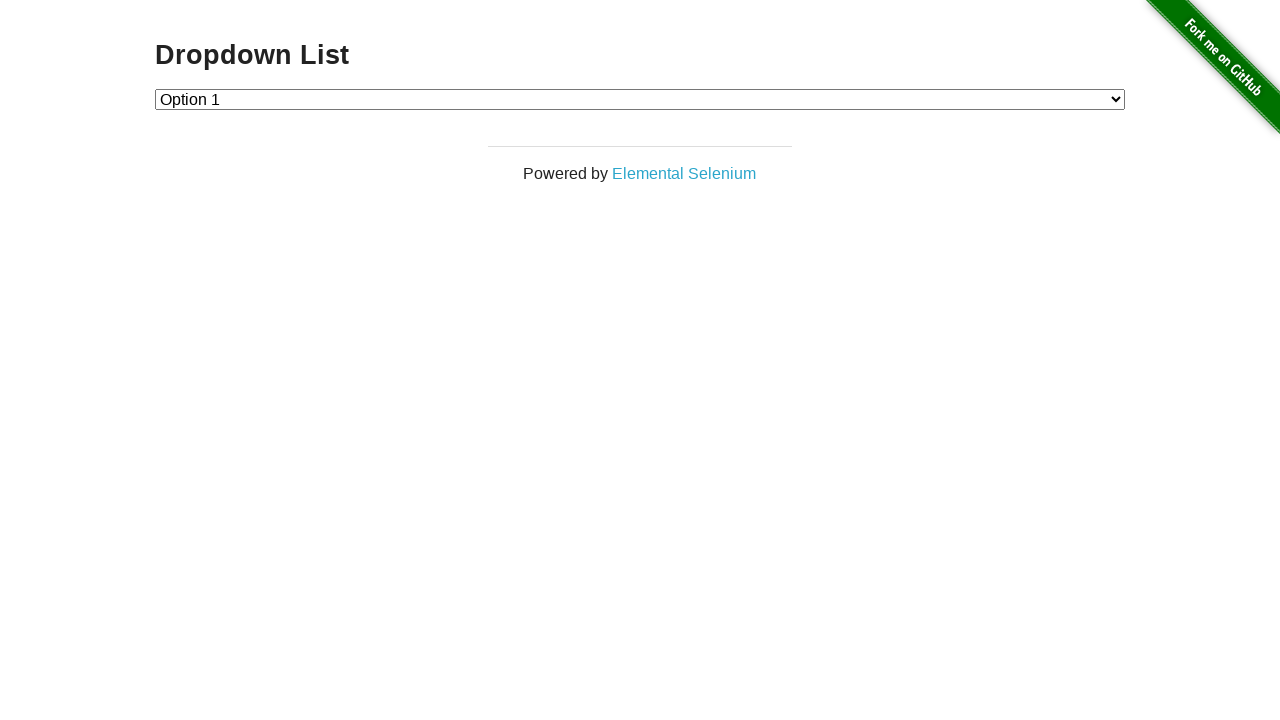